Tests e-commerce functionality by searching for products starting with "ca", adding specific items to cart including Cashews, and verifying the brand name is displayed correctly

Starting URL: https://rahulshettyacademy.com/seleniumPractise/#/

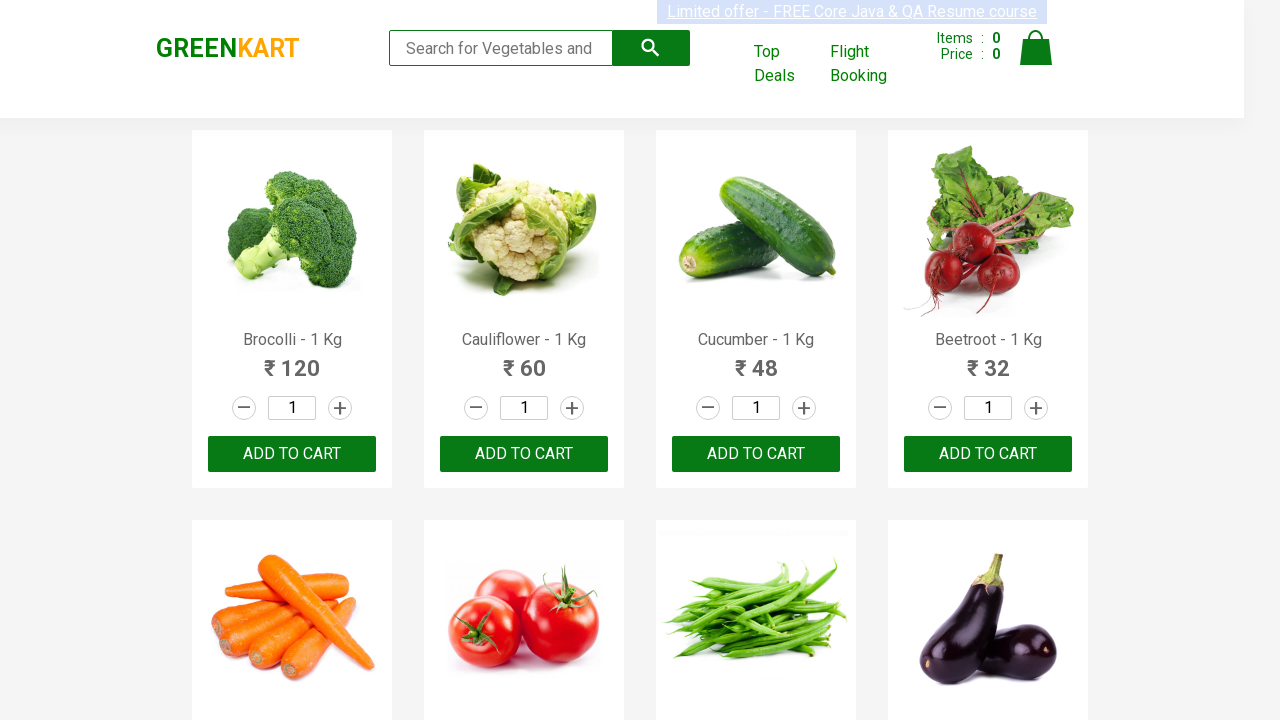

Filled search field with 'ca' to filter products on .search-keyword
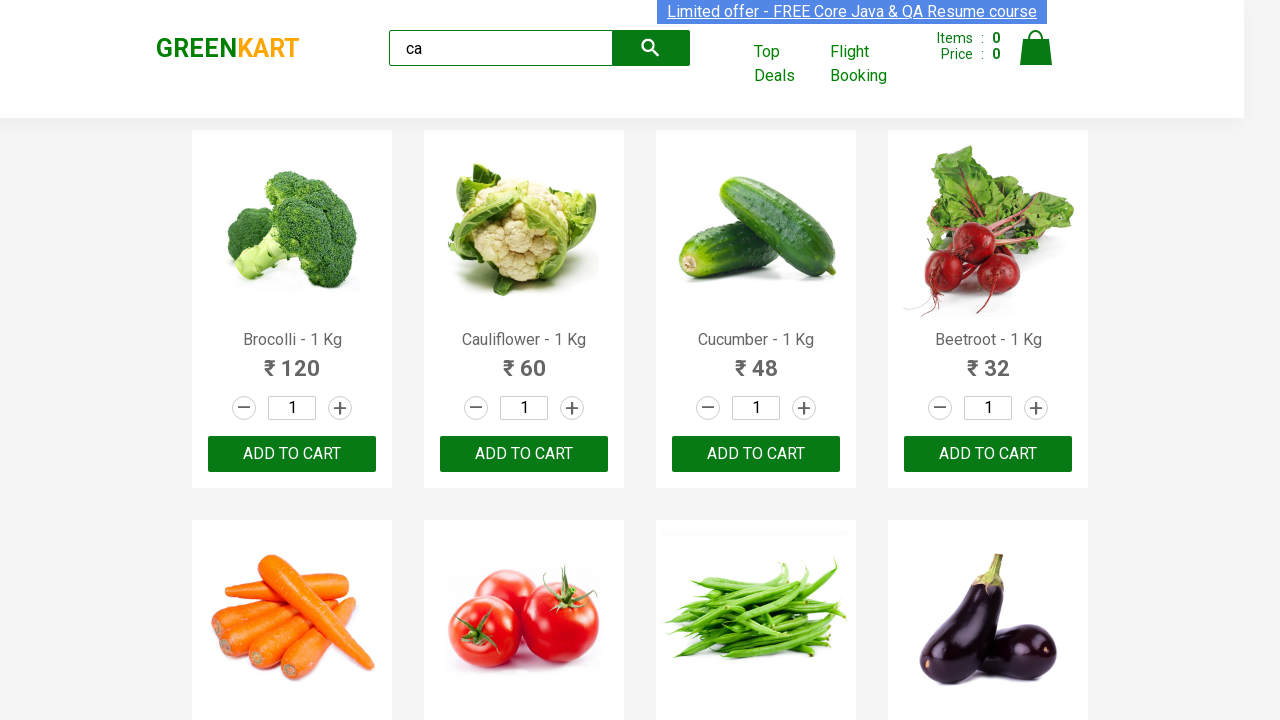

Waited 2 seconds for products to filter
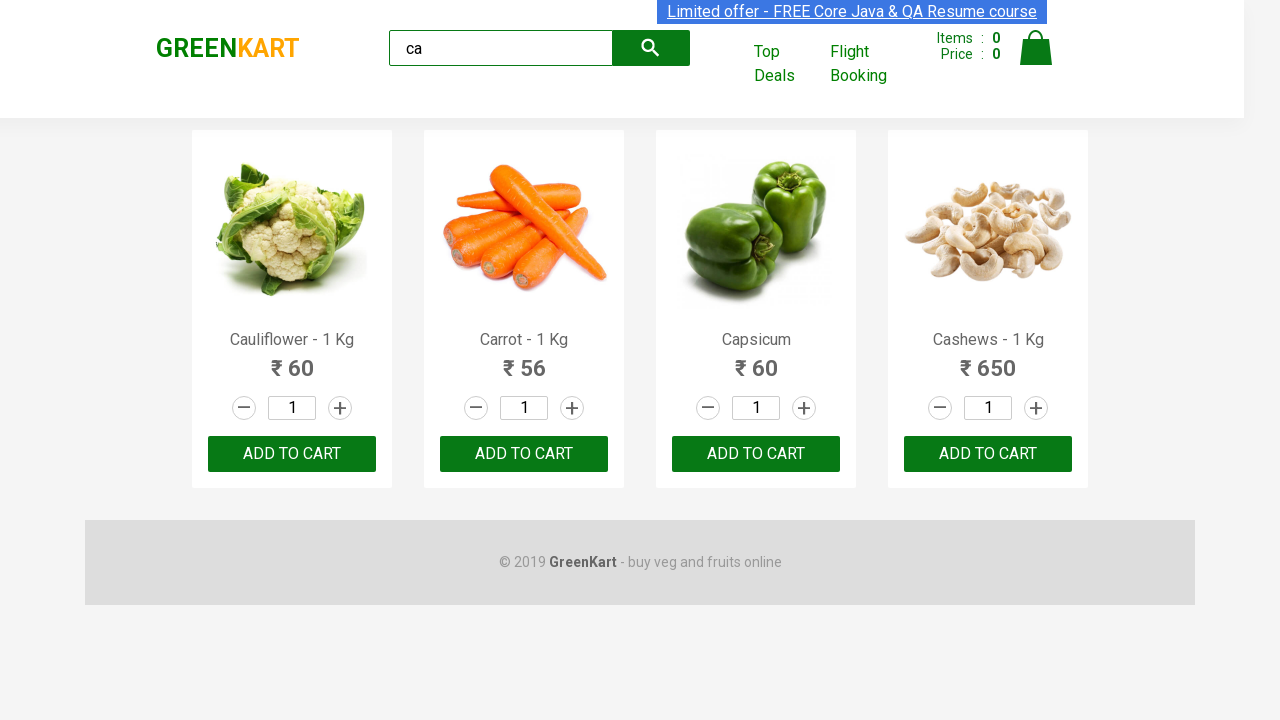

Verified that 4 products are visible after filtering
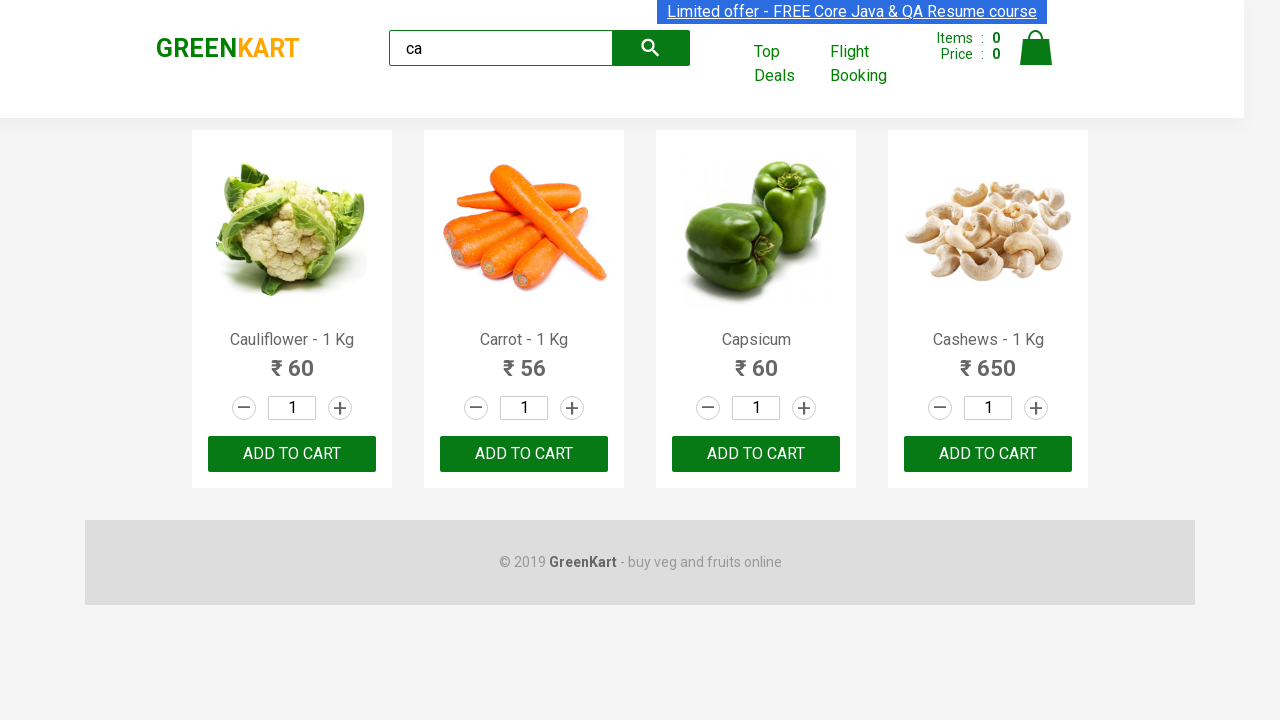

Clicked 'ADD TO CART' button for the second product at (524, 454) on .products .product >> nth=1 >> button:has-text("ADD TO CART")
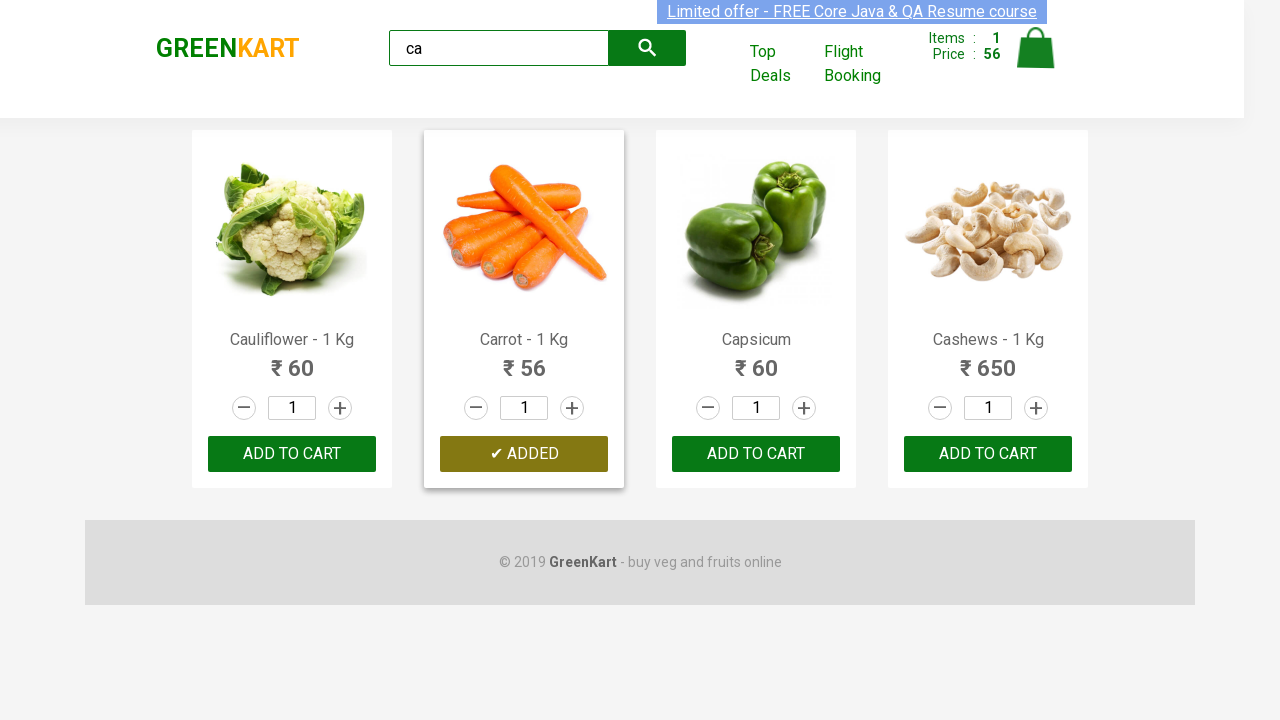

Found and clicked 'ADD TO CART' for Cashews product ('Cashews - 1 Kg') at (988, 454) on .products .product >> nth=3 >> button
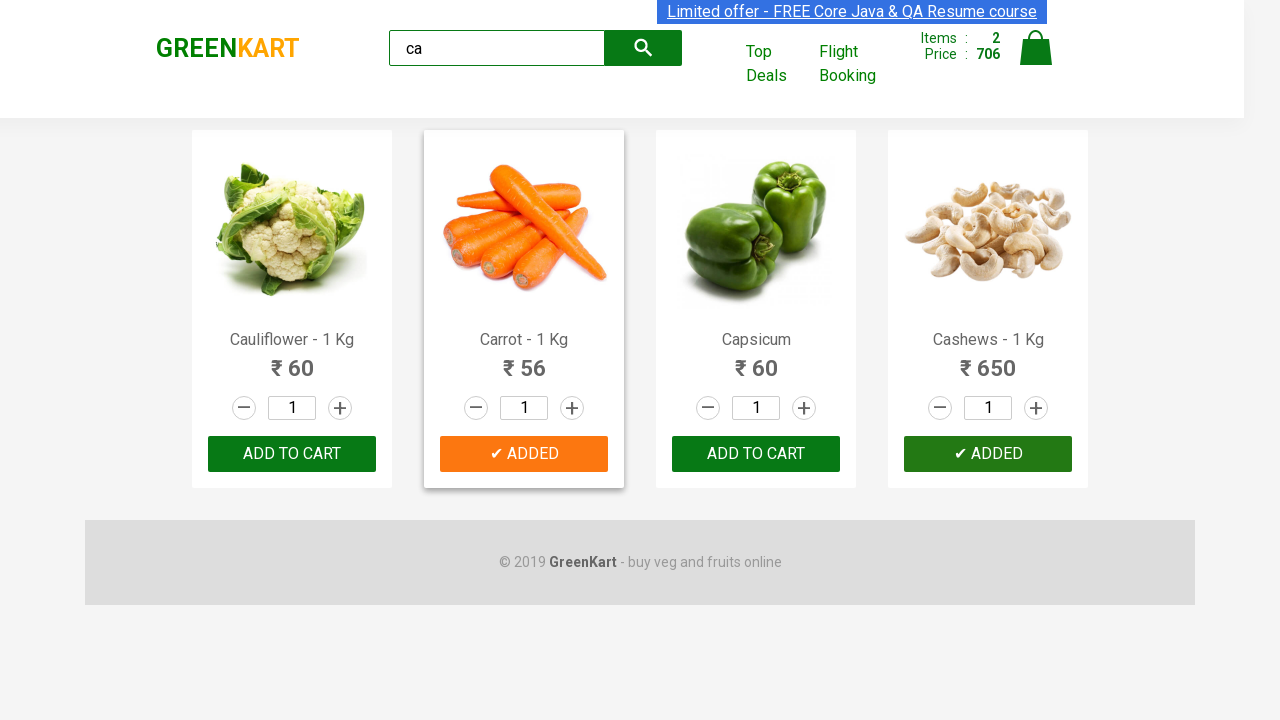

Verified that the brand name 'GREENKART' is displayed correctly
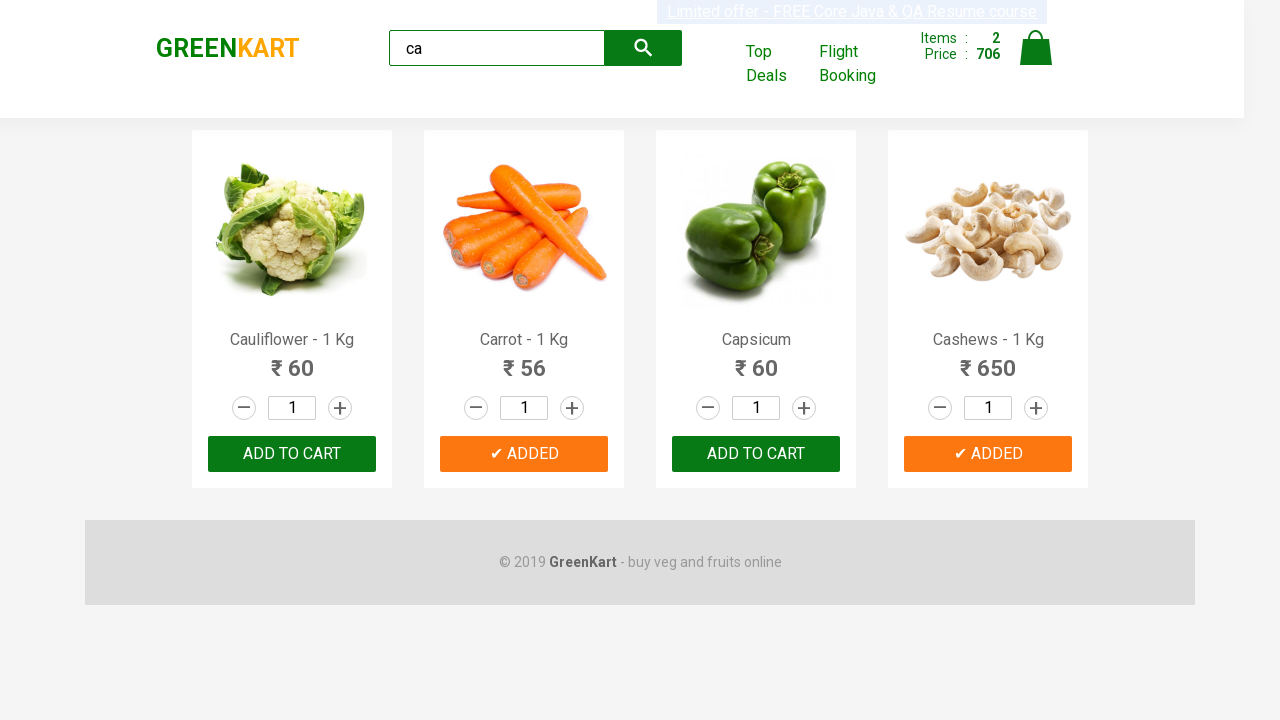

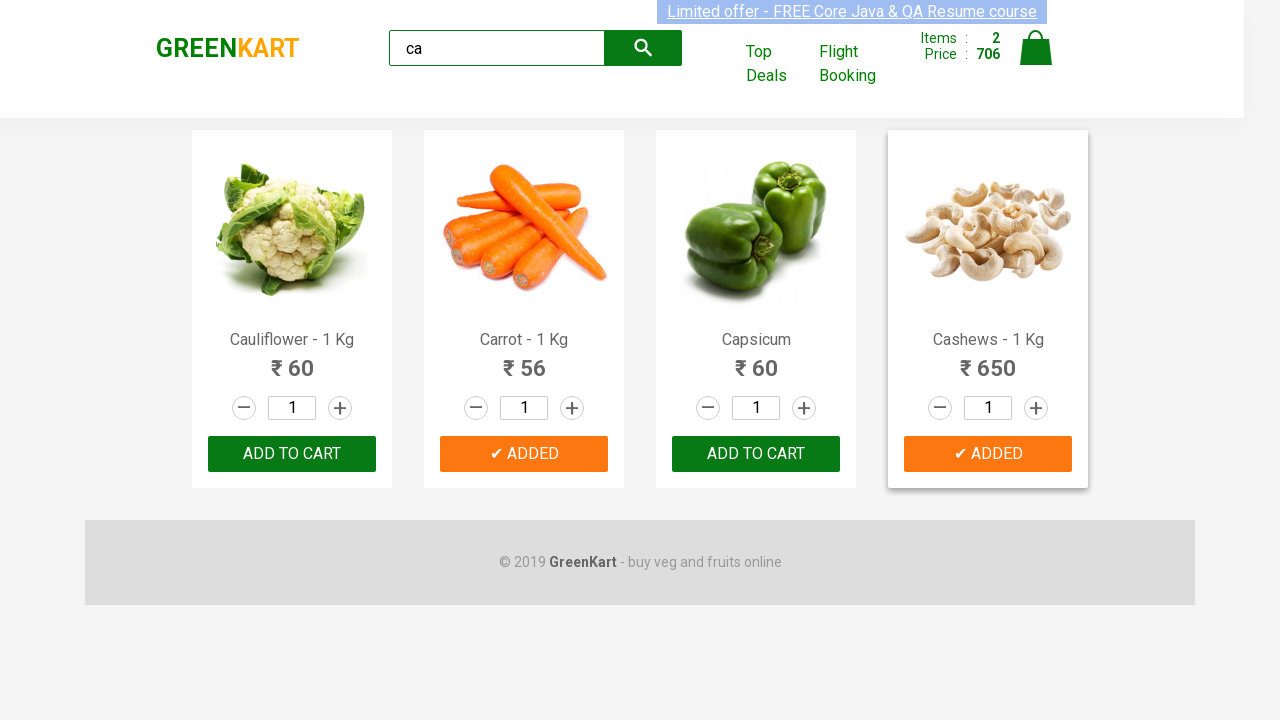